Tests that edits are cancelled when pressing Escape key

Starting URL: https://demo.playwright.dev/todomvc

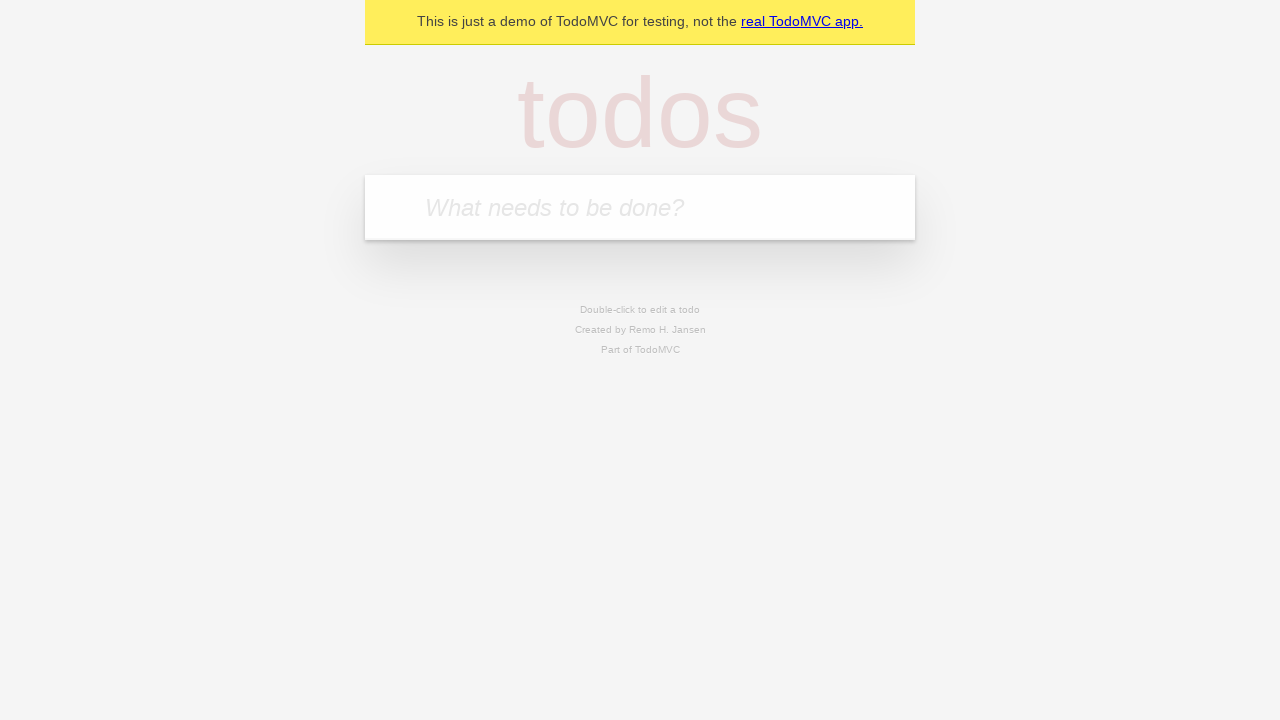

Filled first todo with 'buy some cheese' on internal:attr=[placeholder="What needs to be done?"i]
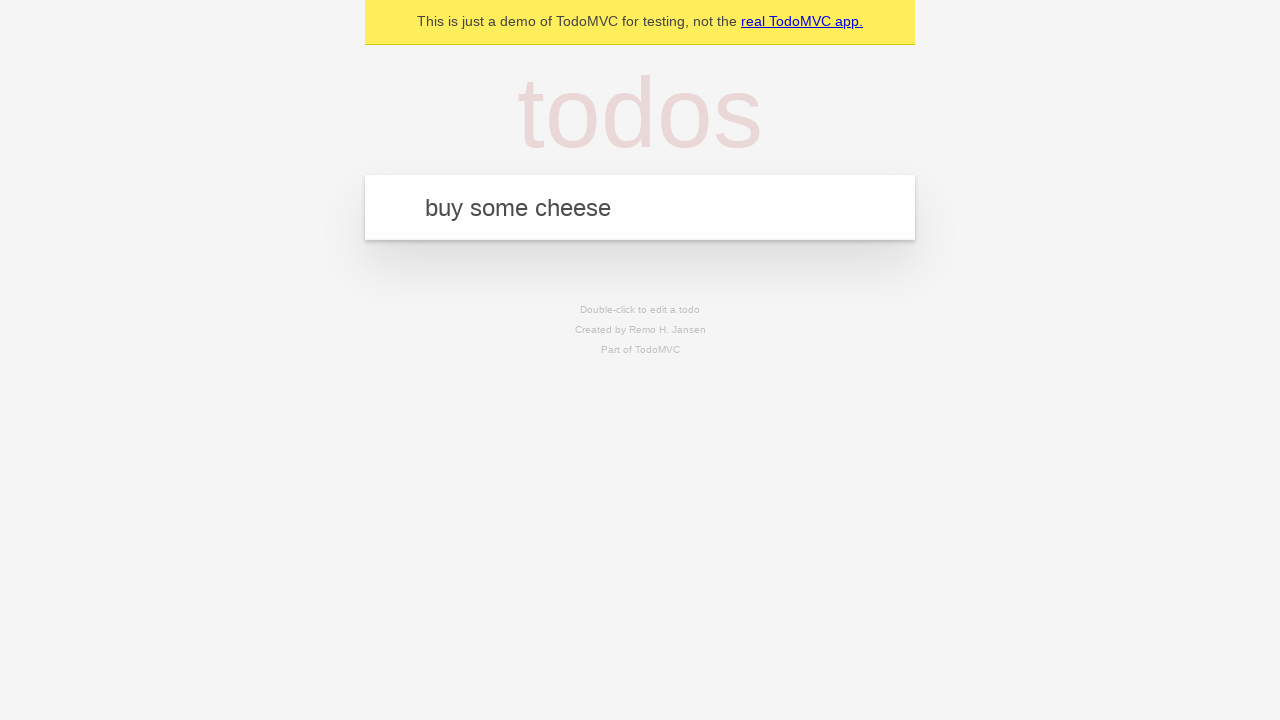

Pressed Enter to add first todo on internal:attr=[placeholder="What needs to be done?"i]
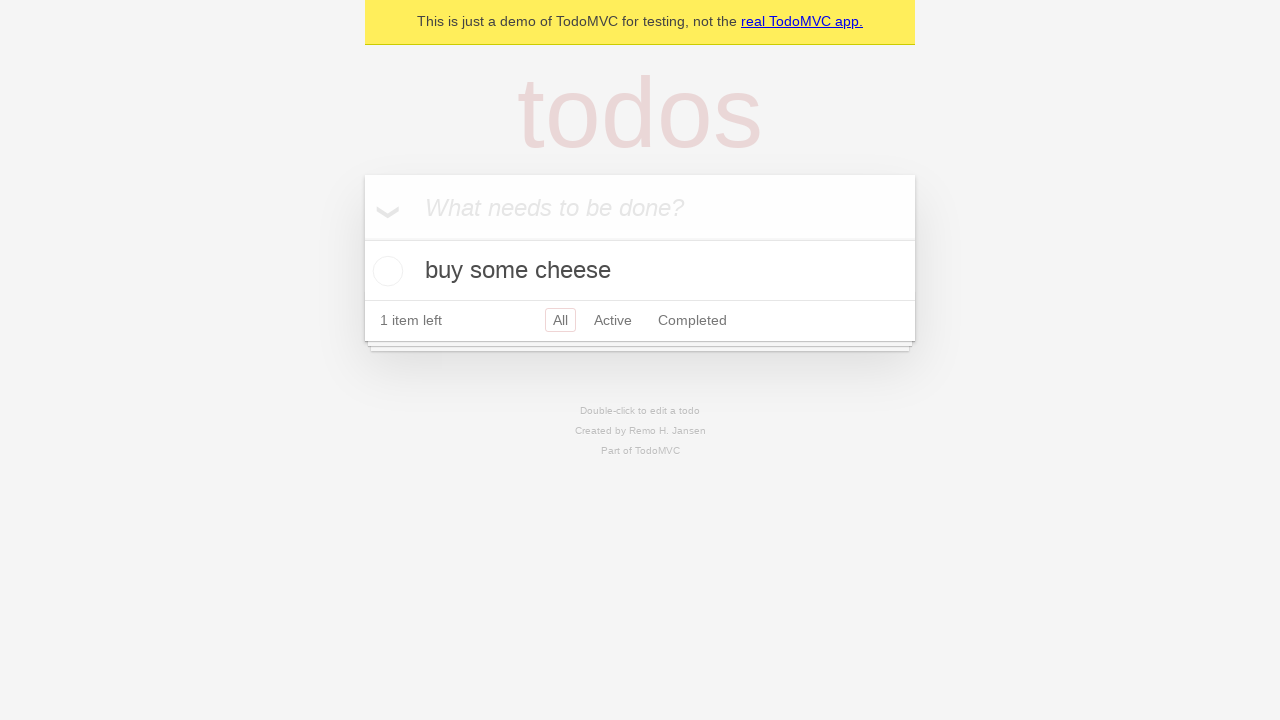

Filled second todo with 'feed the cat' on internal:attr=[placeholder="What needs to be done?"i]
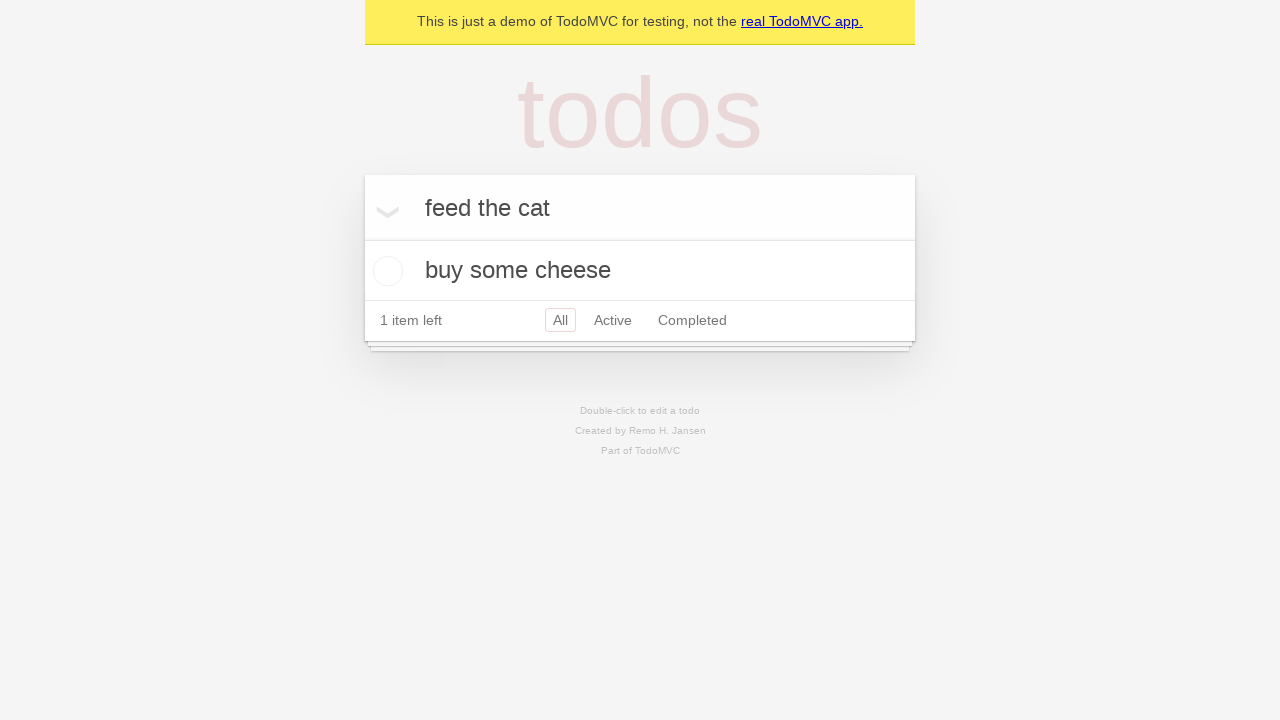

Pressed Enter to add second todo on internal:attr=[placeholder="What needs to be done?"i]
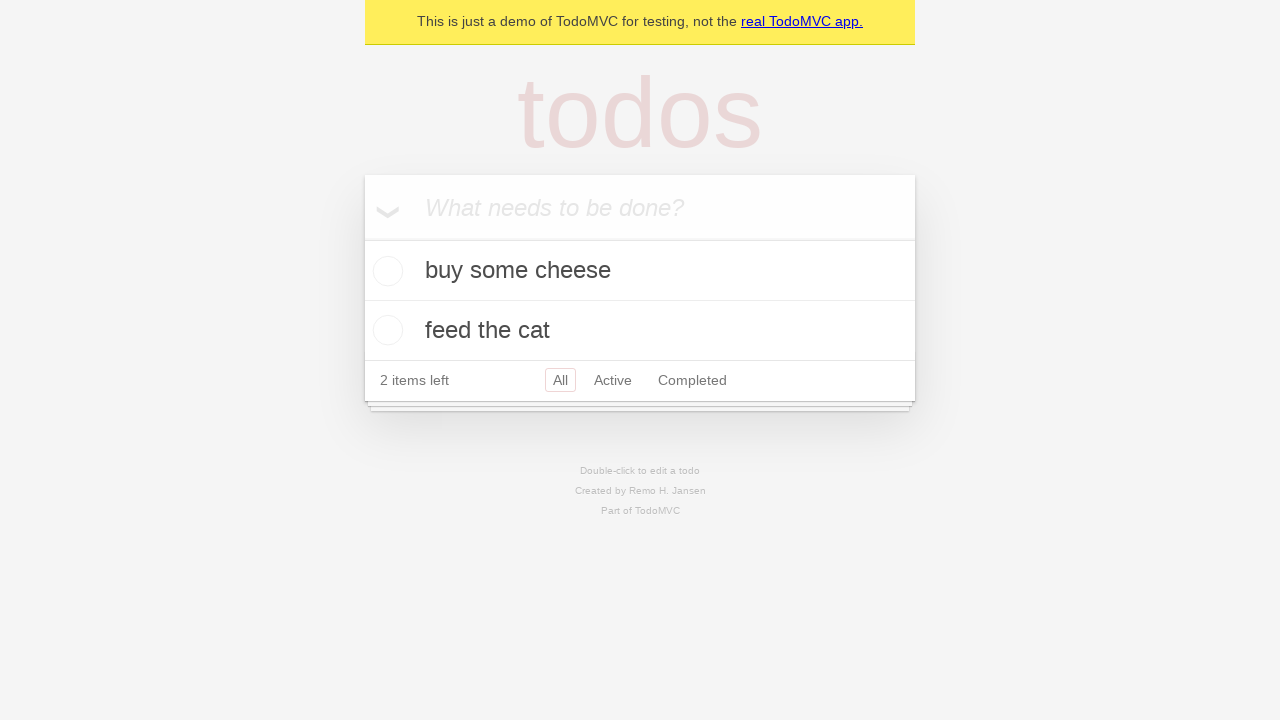

Filled third todo with 'book a doctors appointment' on internal:attr=[placeholder="What needs to be done?"i]
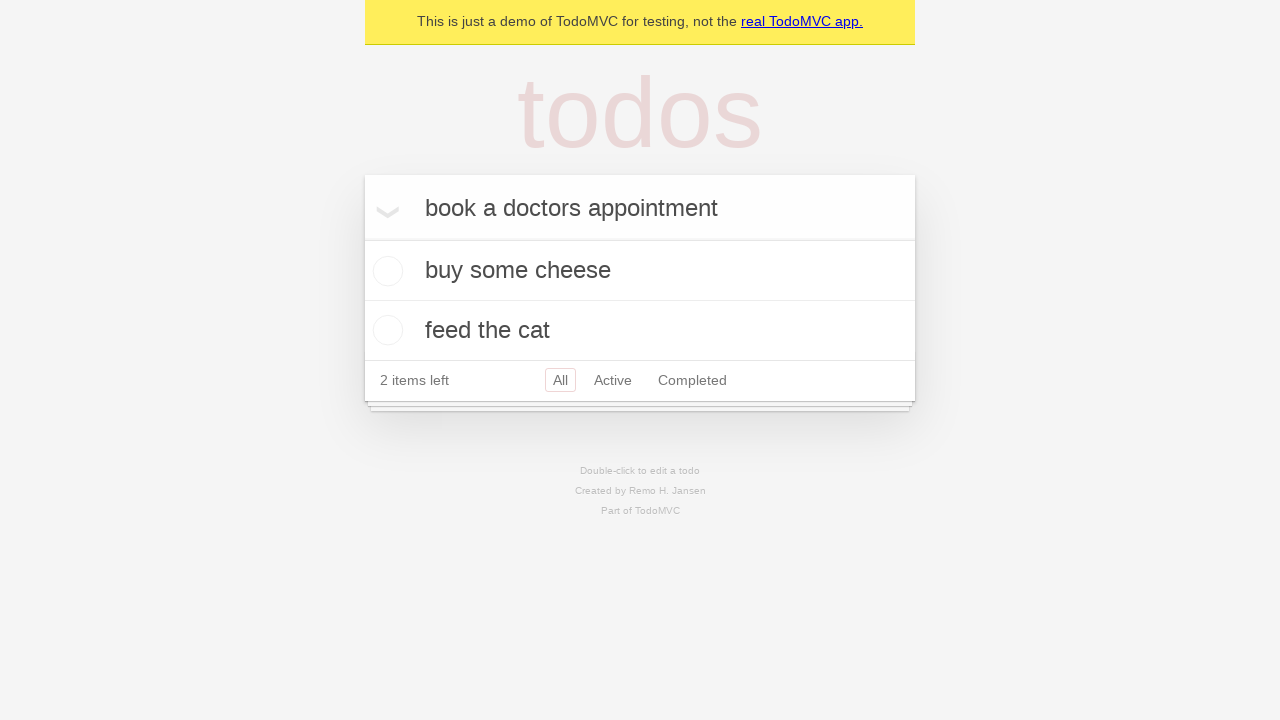

Pressed Enter to add third todo on internal:attr=[placeholder="What needs to be done?"i]
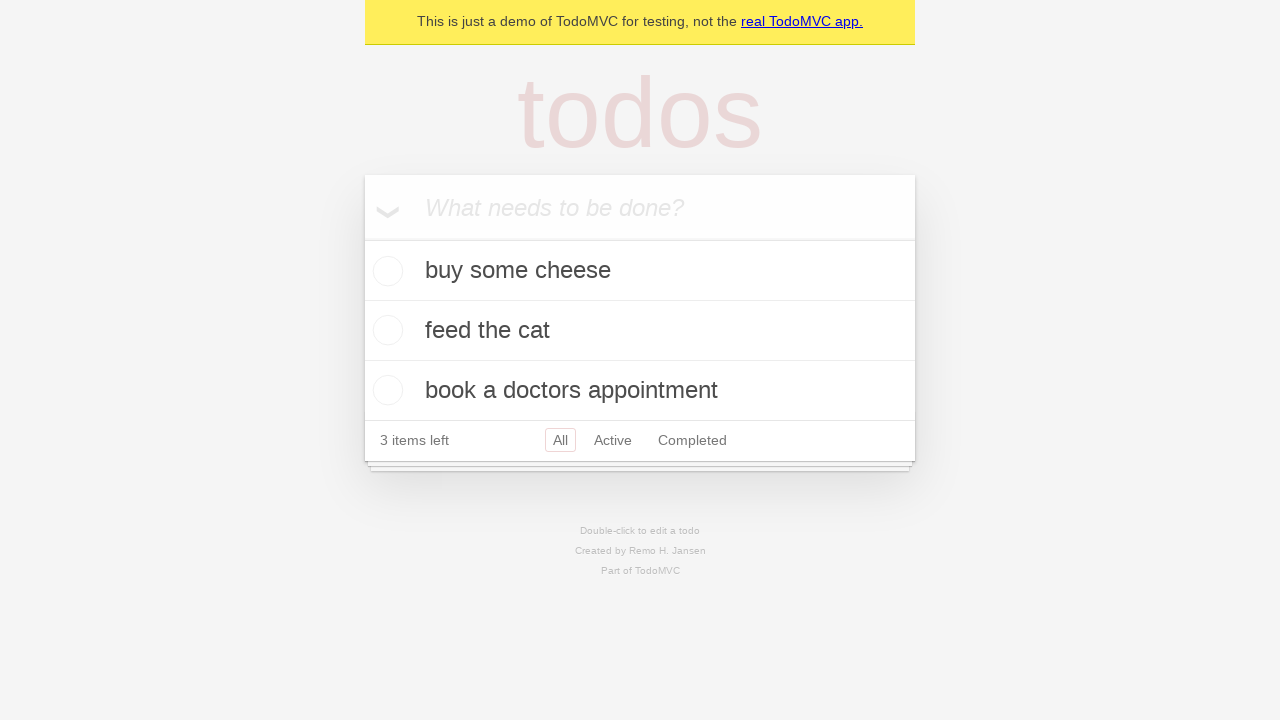

Double-clicked second todo item to enter edit mode at (640, 331) on internal:testid=[data-testid="todo-item"s] >> nth=1
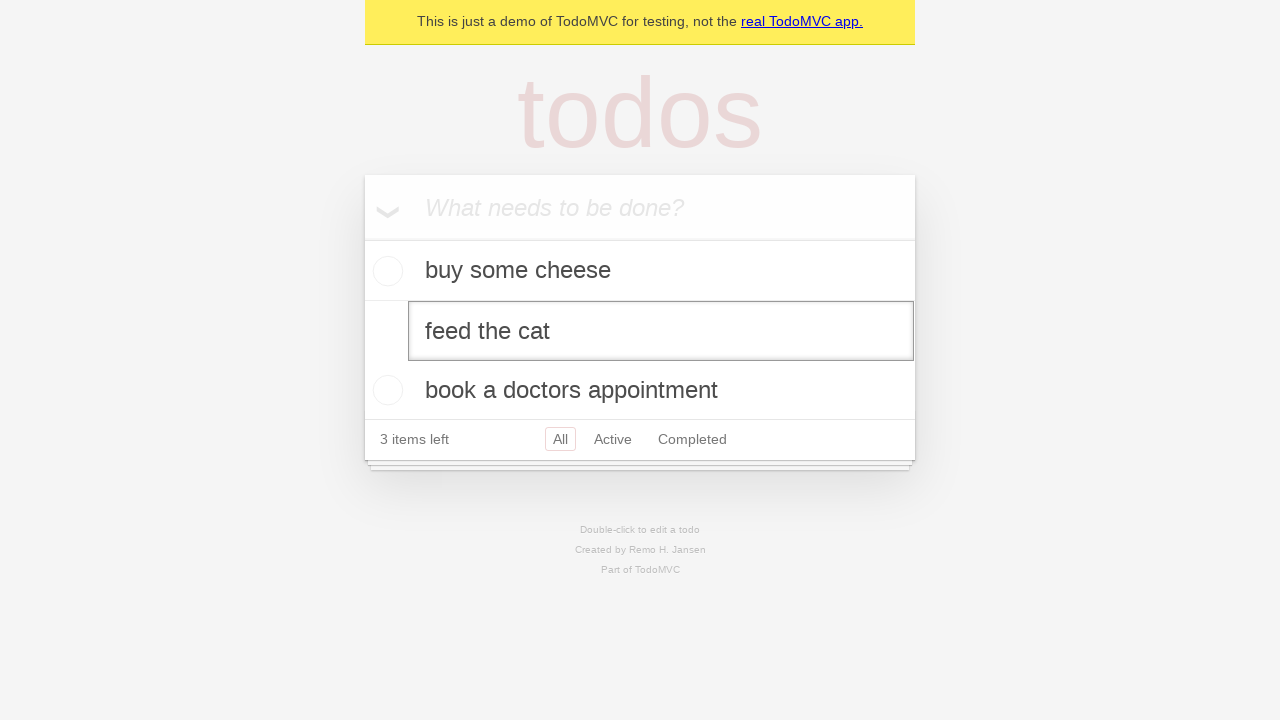

Filled edit field with 'buy some sausages' on internal:testid=[data-testid="todo-item"s] >> nth=1 >> internal:role=textbox[nam
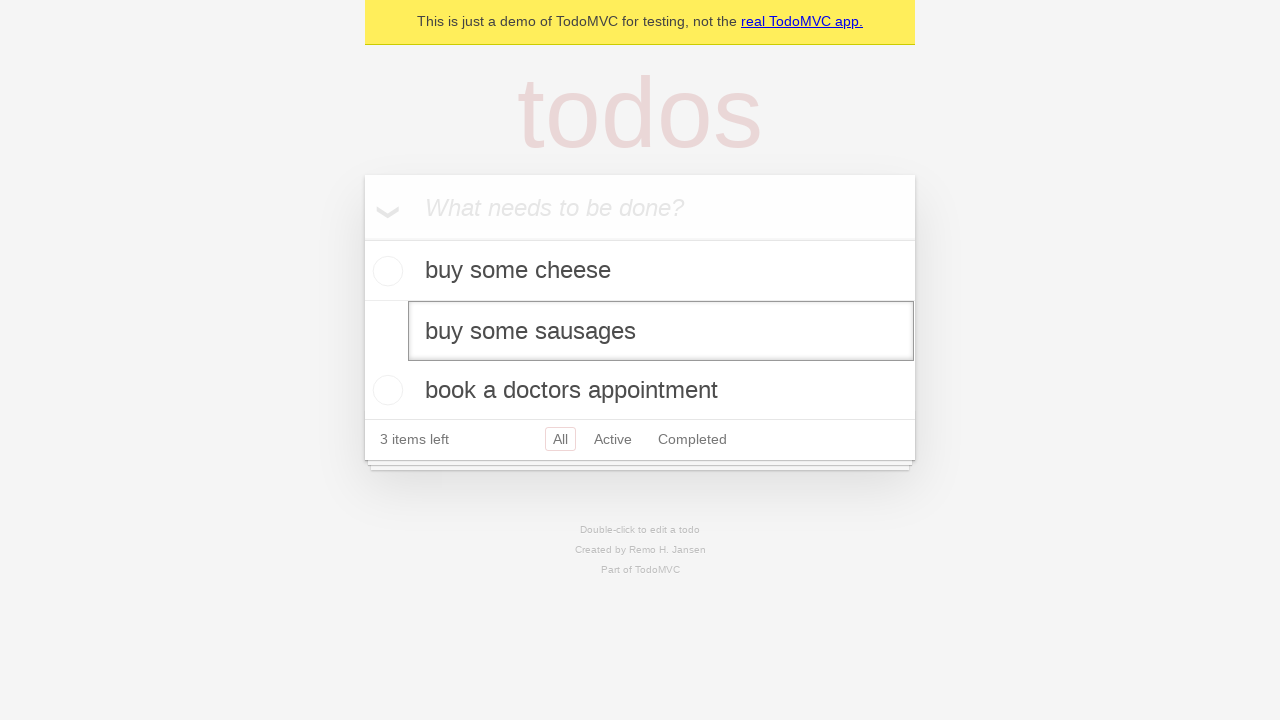

Pressed Escape to cancel edits on second todo on internal:testid=[data-testid="todo-item"s] >> nth=1 >> internal:role=textbox[nam
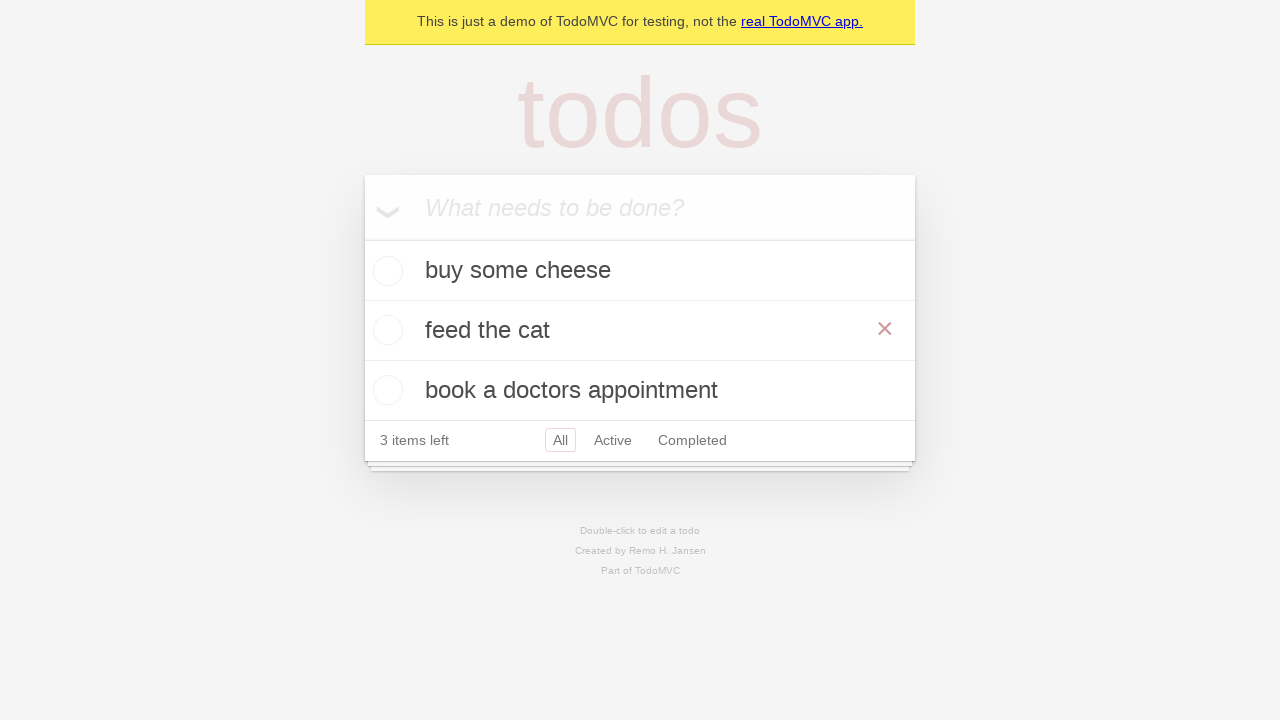

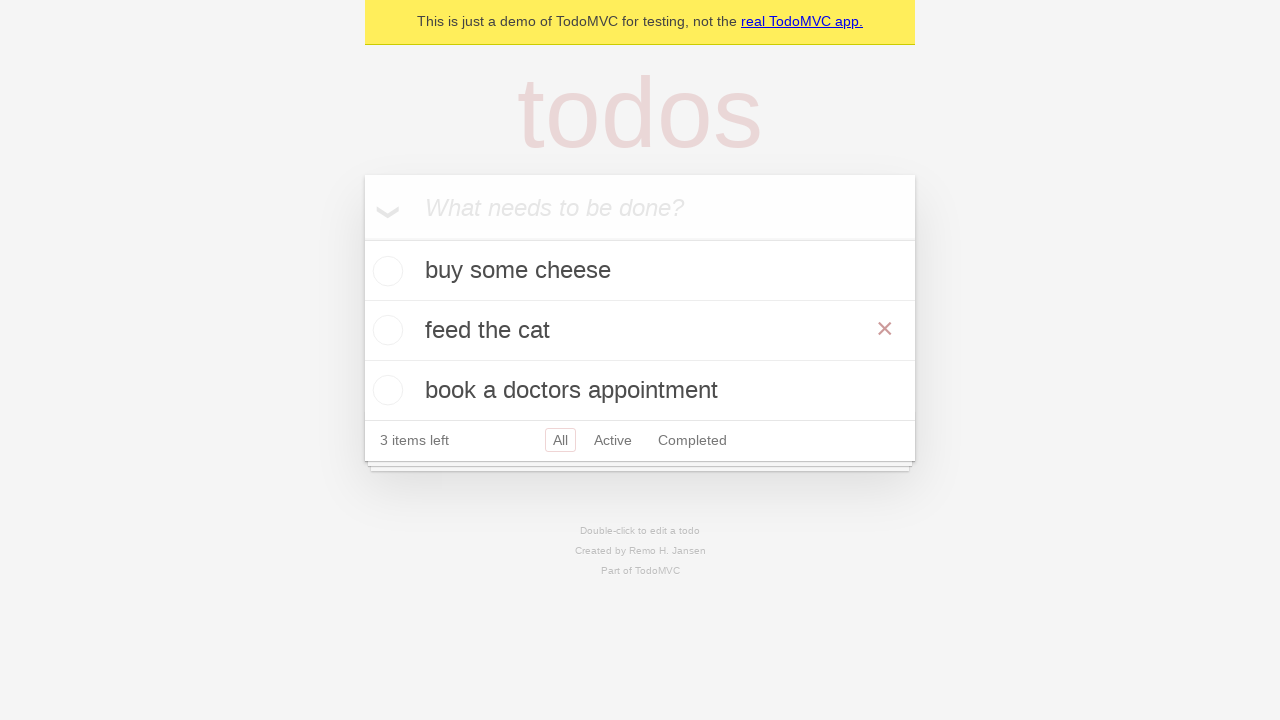